Tests contact form submission with Roronoa Zoro's details, verifying successful submission message appears

Starting URL: https://practice-react.sdetunicorns.com/contact

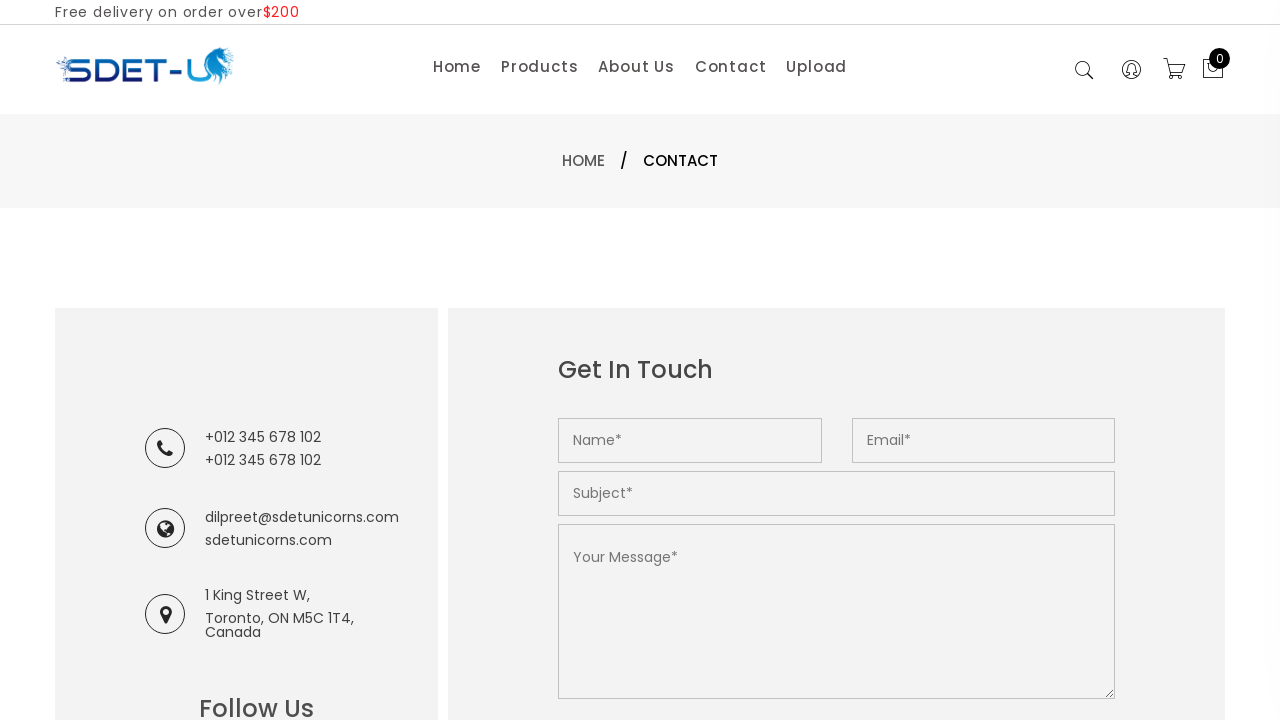

Filled name field with 'Roronoa Zoro' on input[name='name']
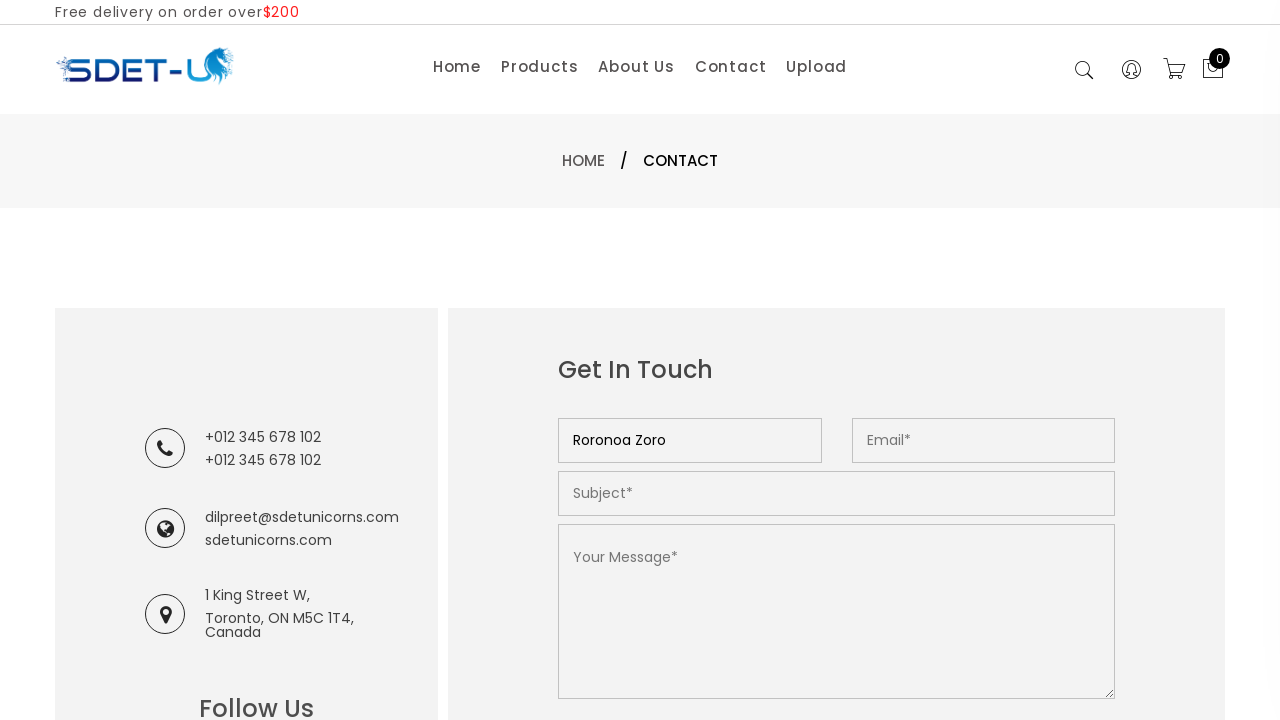

Filled email field with 'zoro@onepiece.com' on input[name='email']
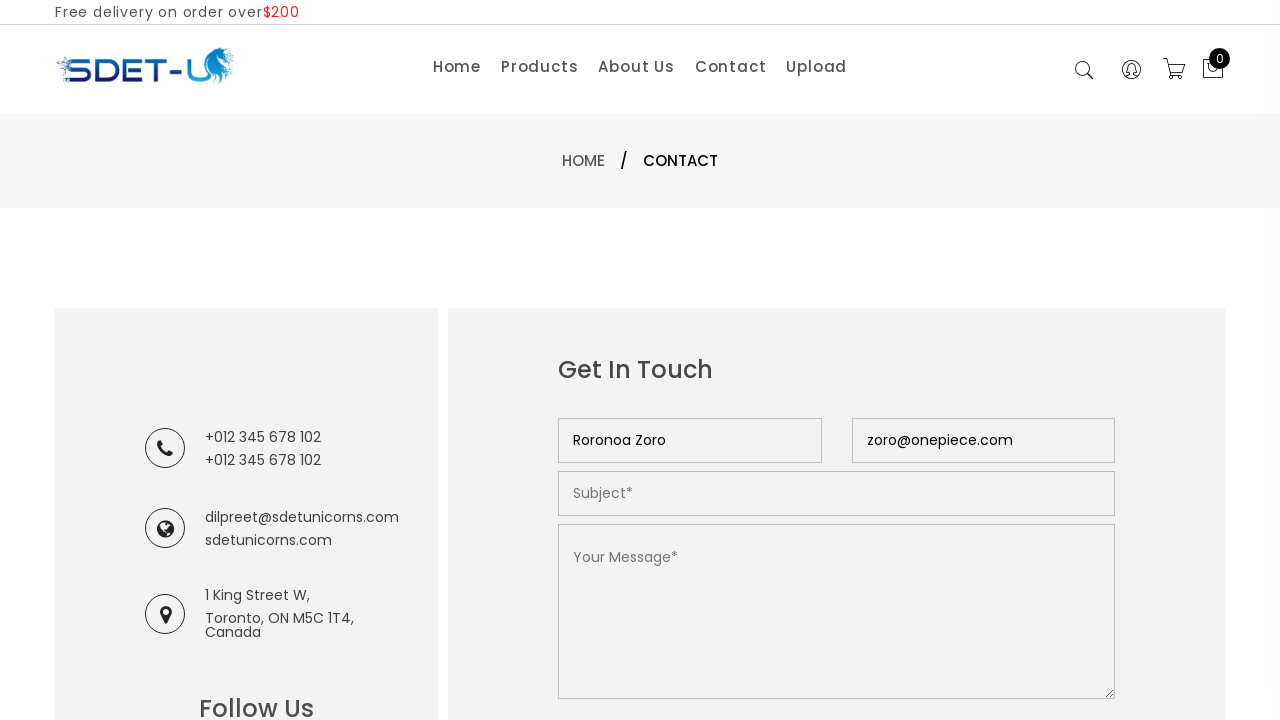

Filled subject field with 'Seeking Strong Swords' on input[name='subject']
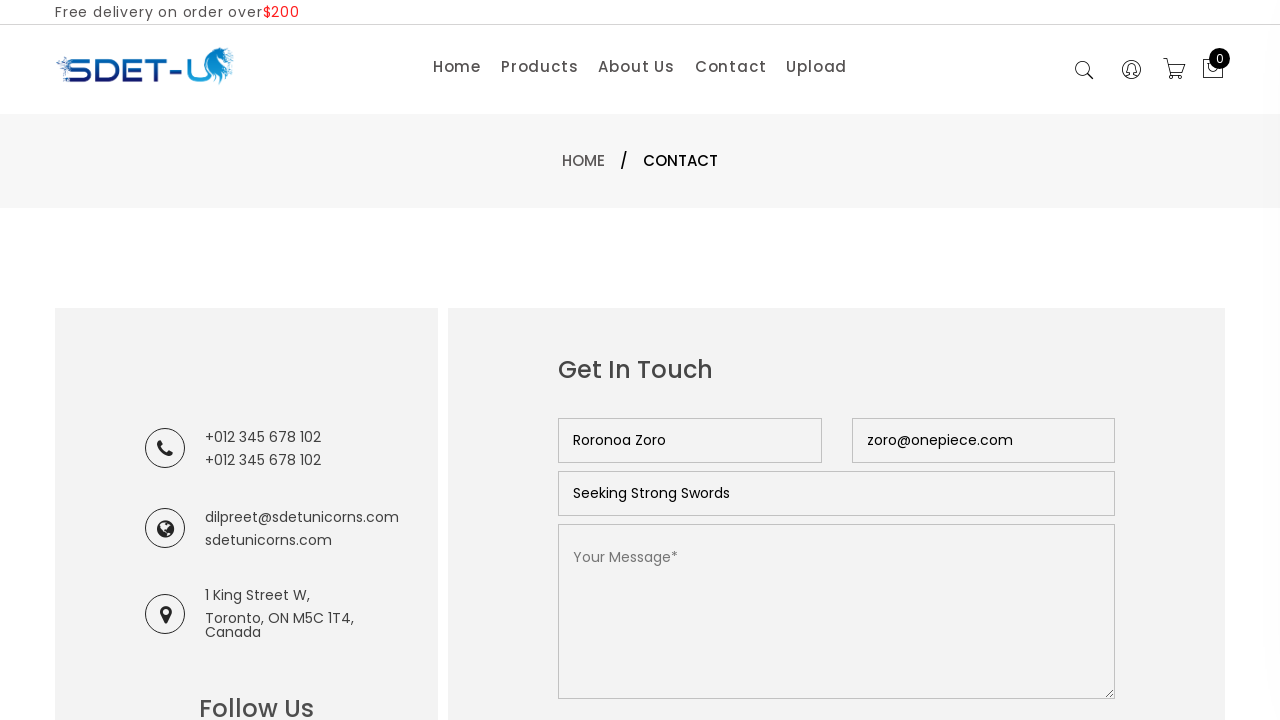

Filled message field with 'become the world's greatest swordsman' on textarea[name='message']
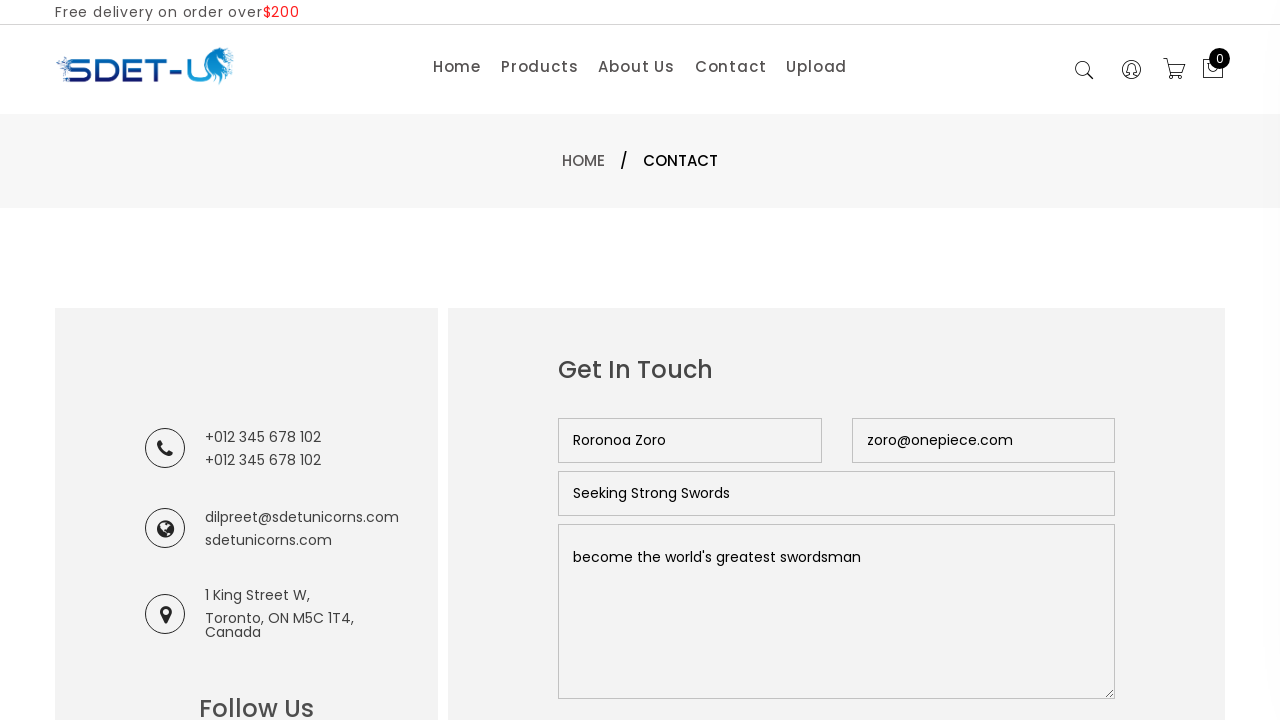

Clicked submit button to submit contact form at (628, 271) on button[type='submit']
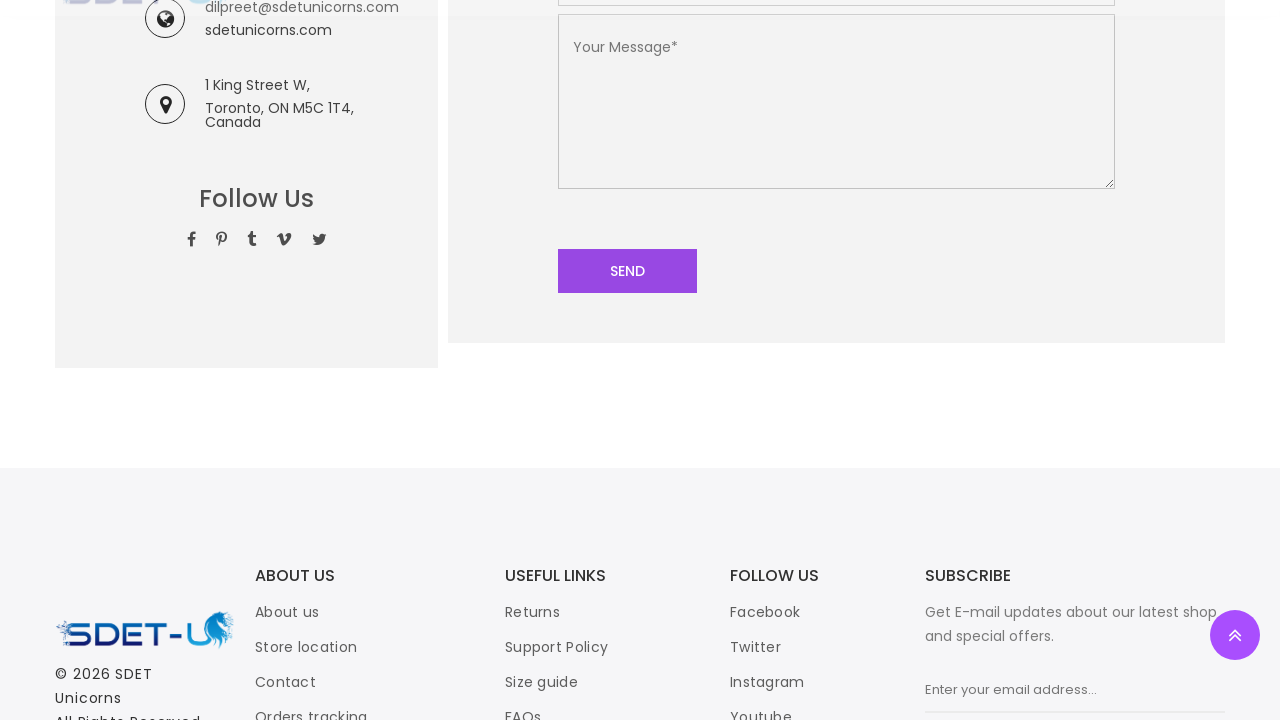

Success notification message appeared
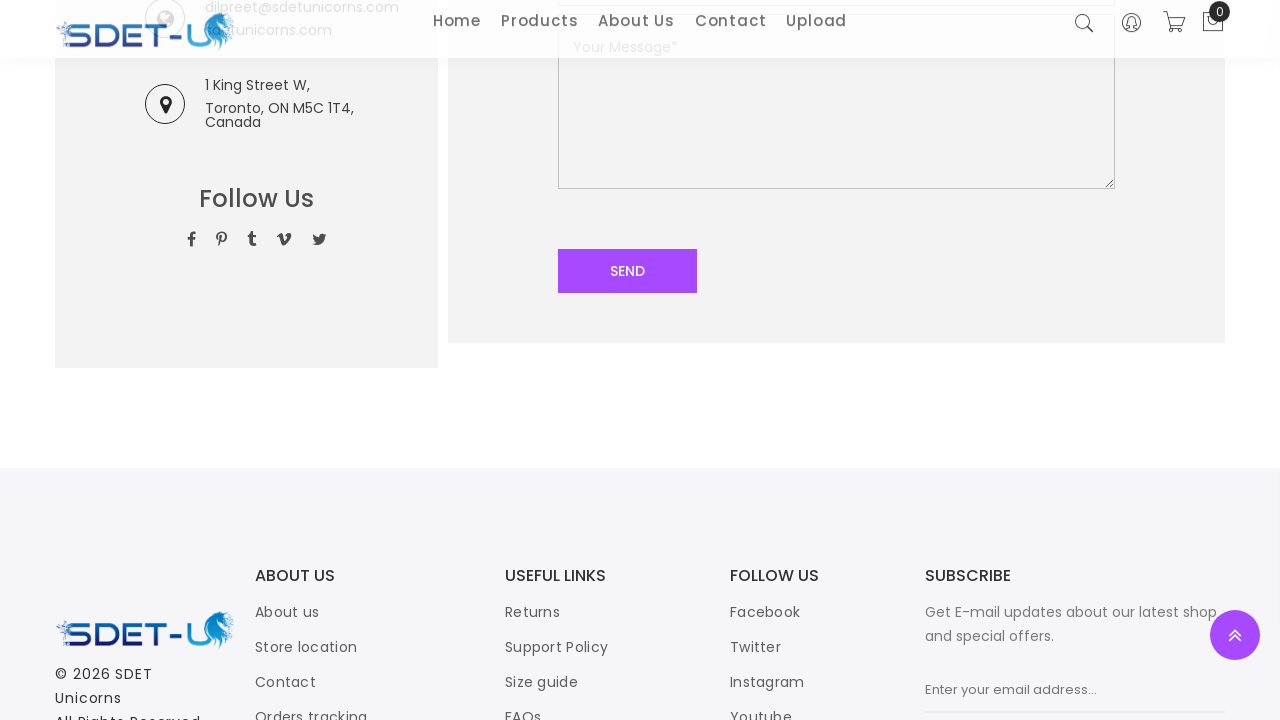

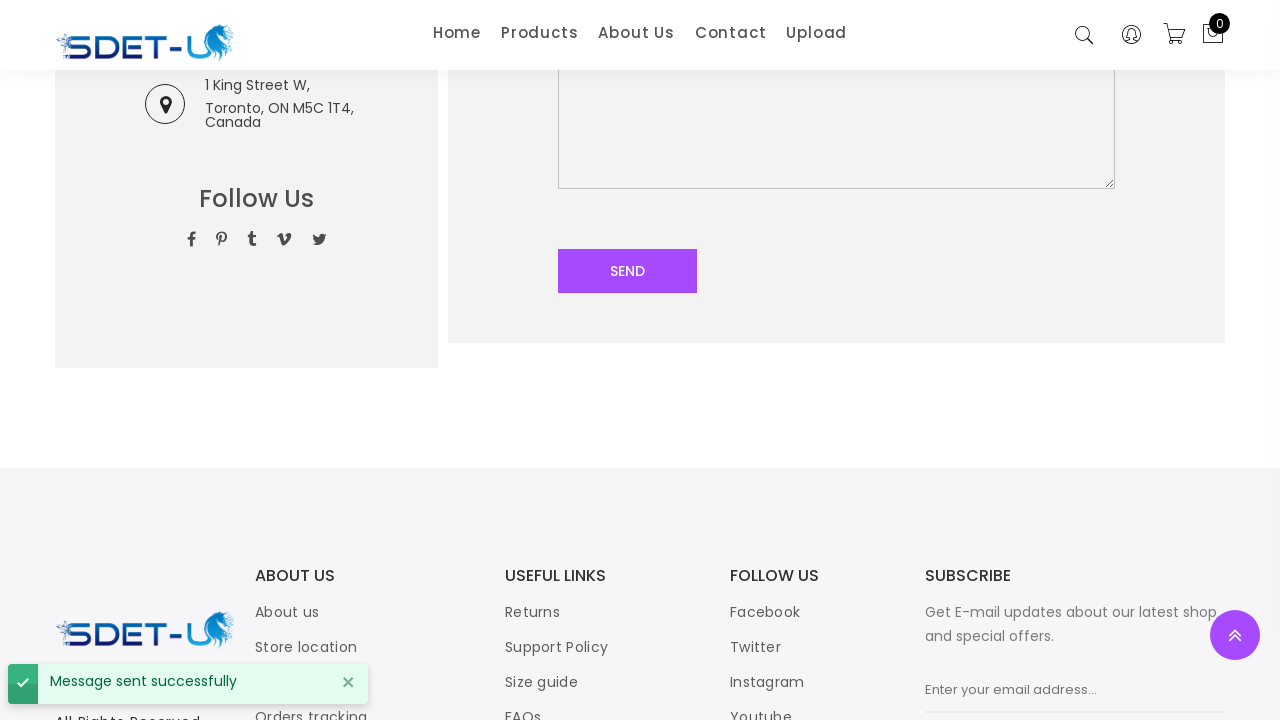